Opens the Kite Zerodha trading platform homepage and waits briefly before closing. This is a simple page load verification test.

Starting URL: https://kite.zerodha.com/

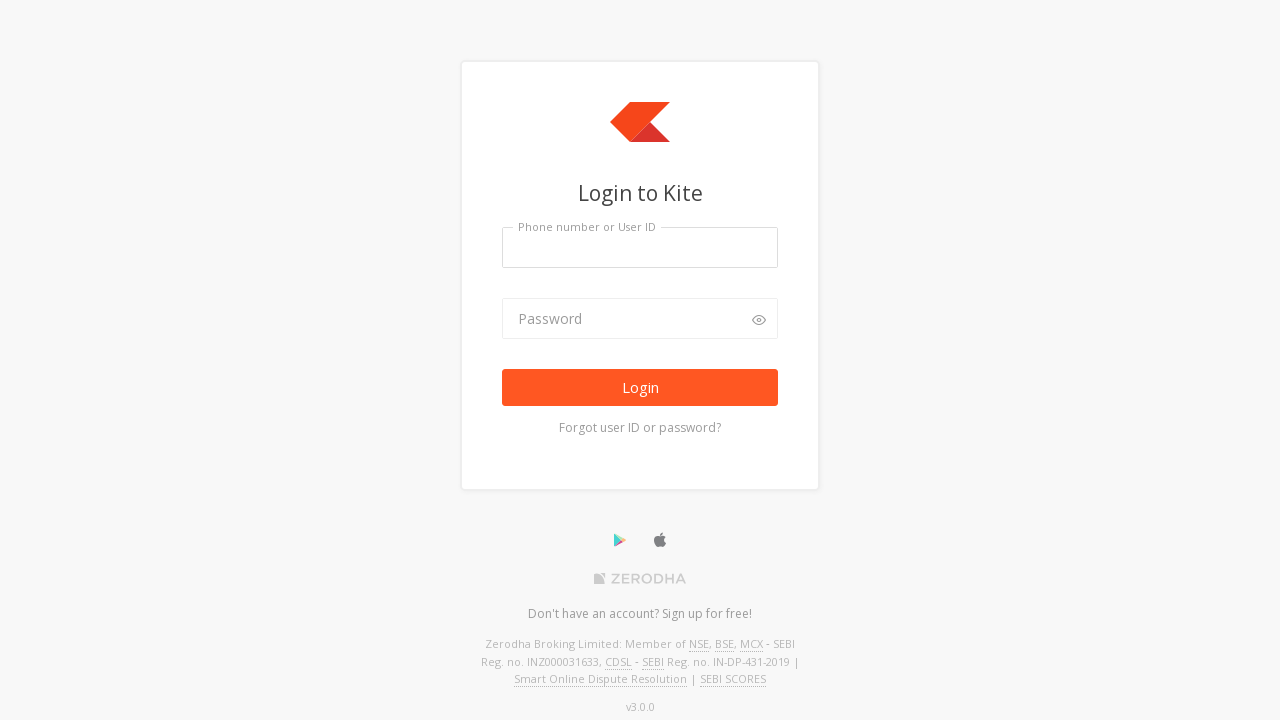

Navigated to Kite Zerodha homepage
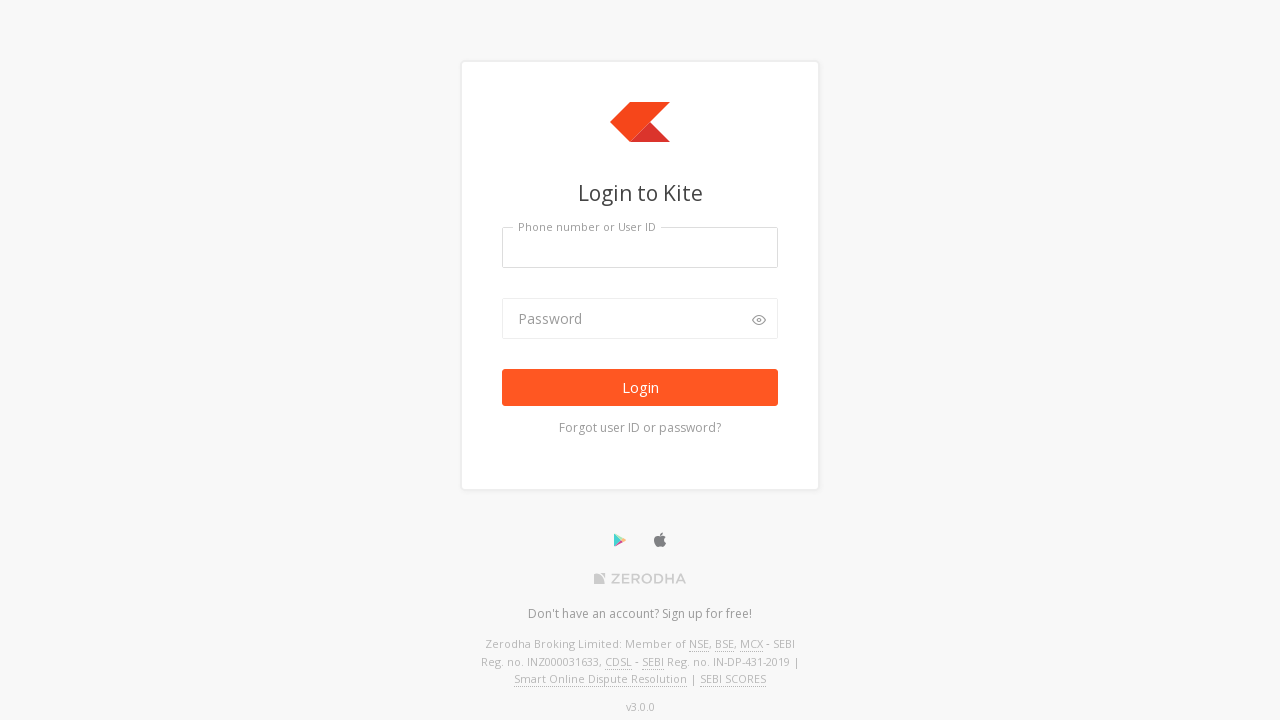

Page DOM content loaded
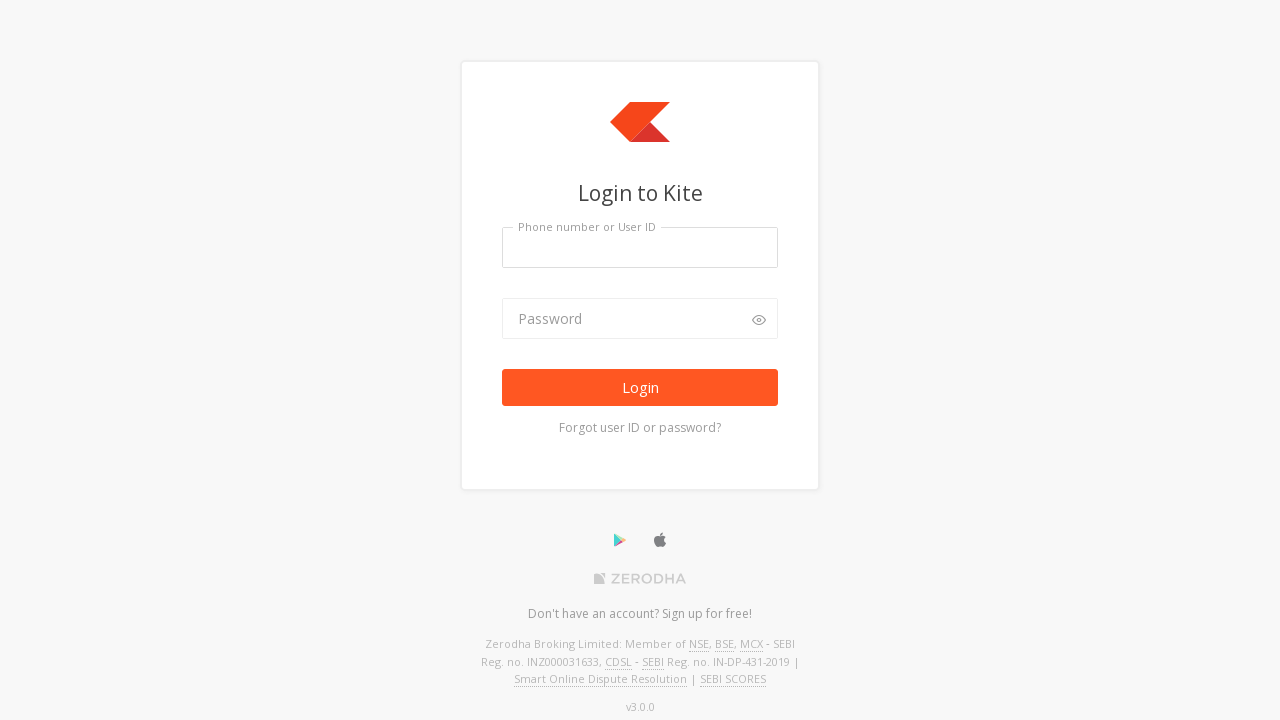

Waited 2 seconds for page to fully render
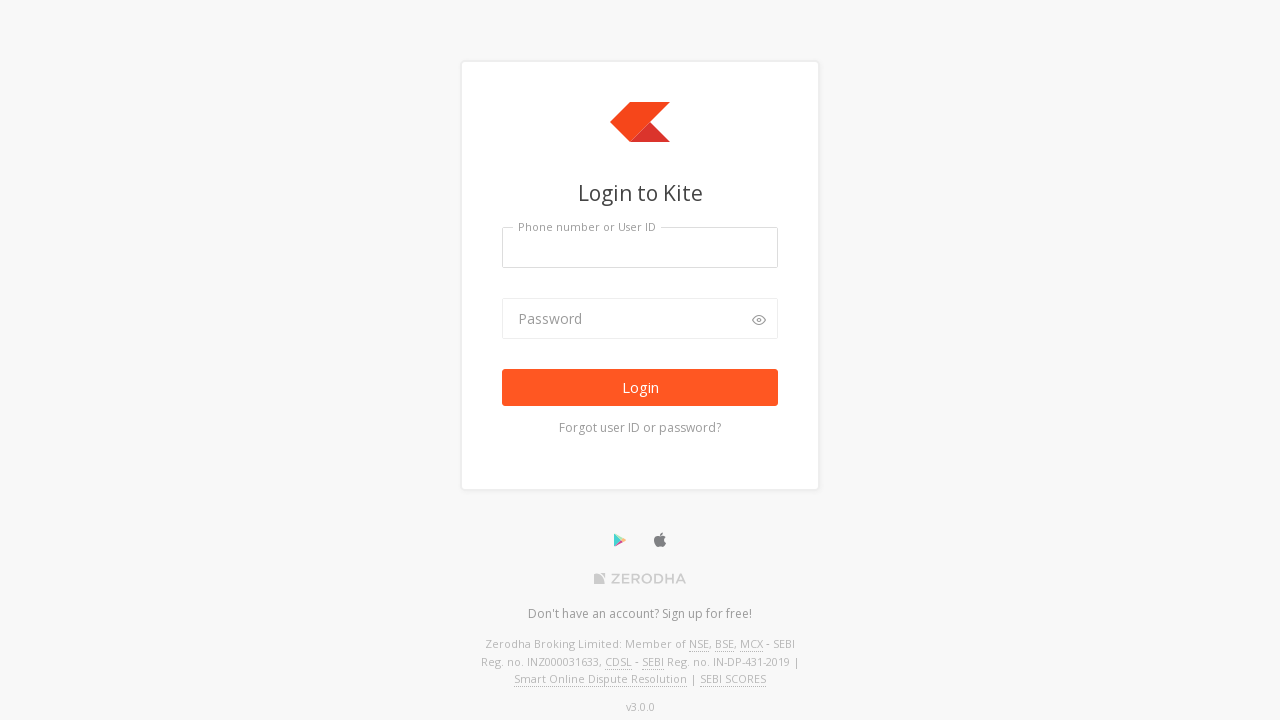

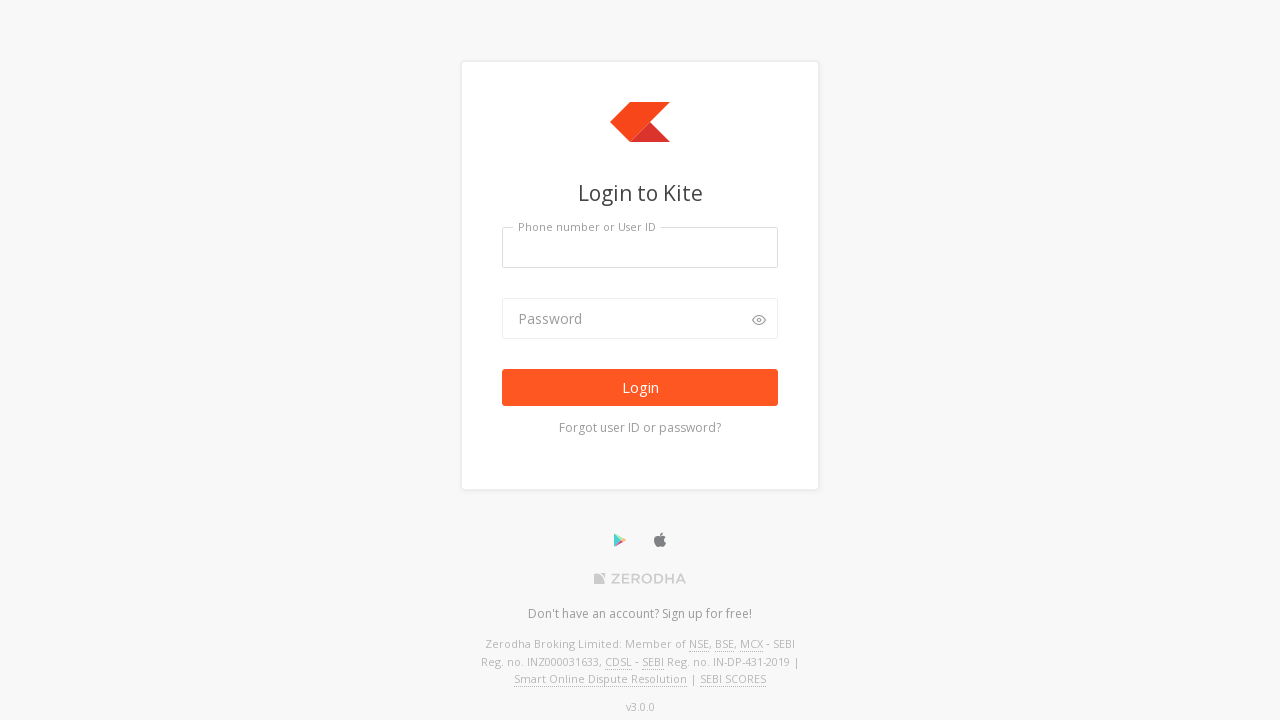